Creates a record in Web Tables, then edits it by clicking the Edit button and updating all fields with new values

Starting URL: https://demoqa.com

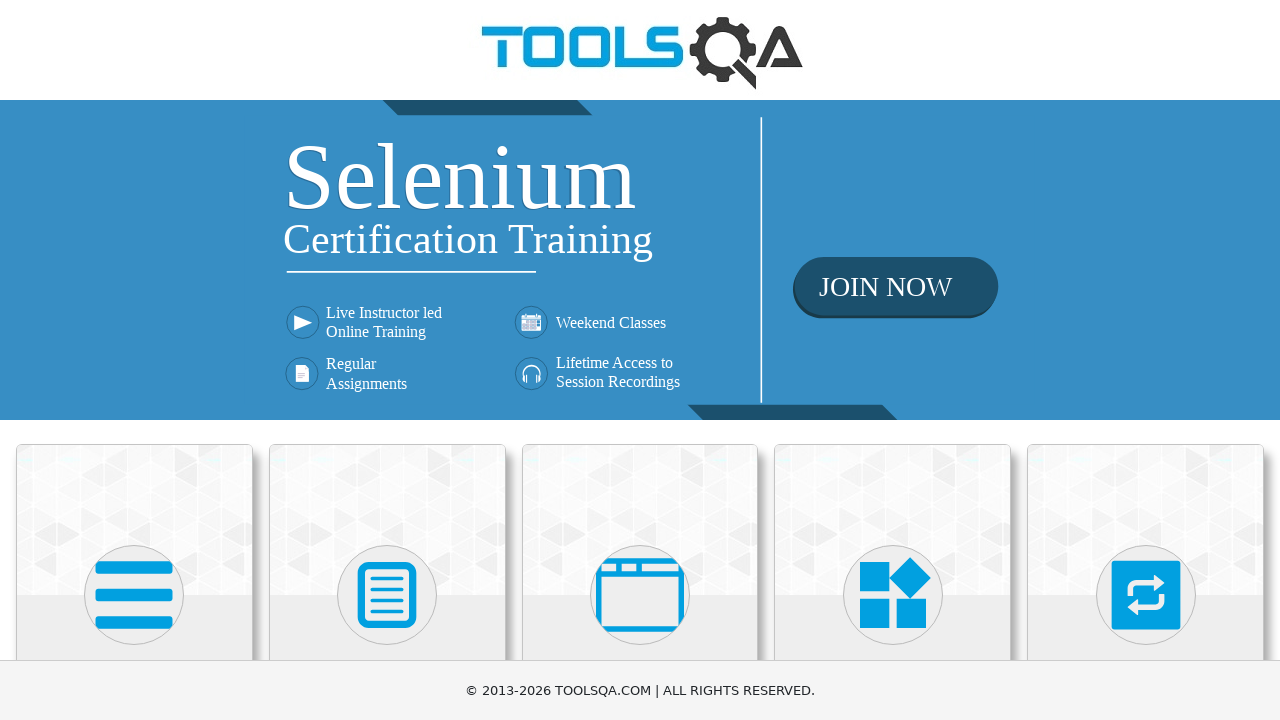

Clicked on the first card to navigate to Elements section at (134, 520) on (//div[@class='card mt-4 top-card'])[1]
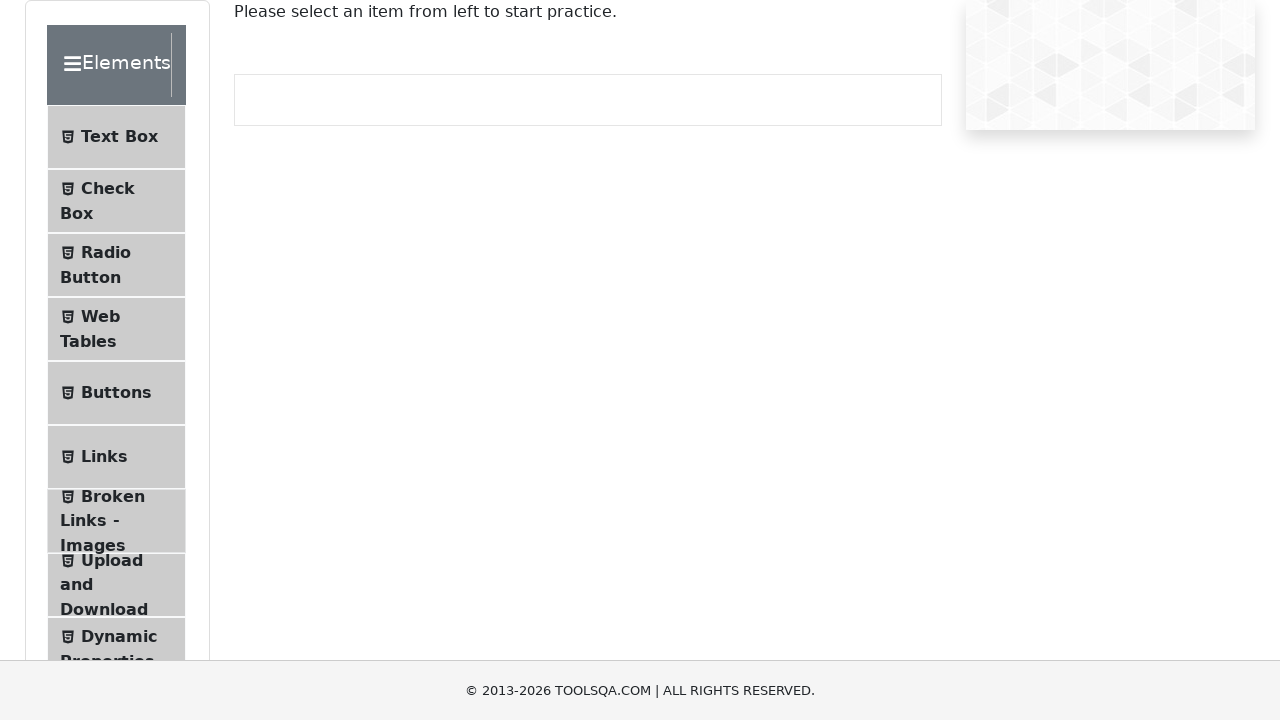

Clicked on Web Tables menu item at (116, 329) on xpath=//li[@class='btn btn-light ' and contains(., 'Web Tables')]
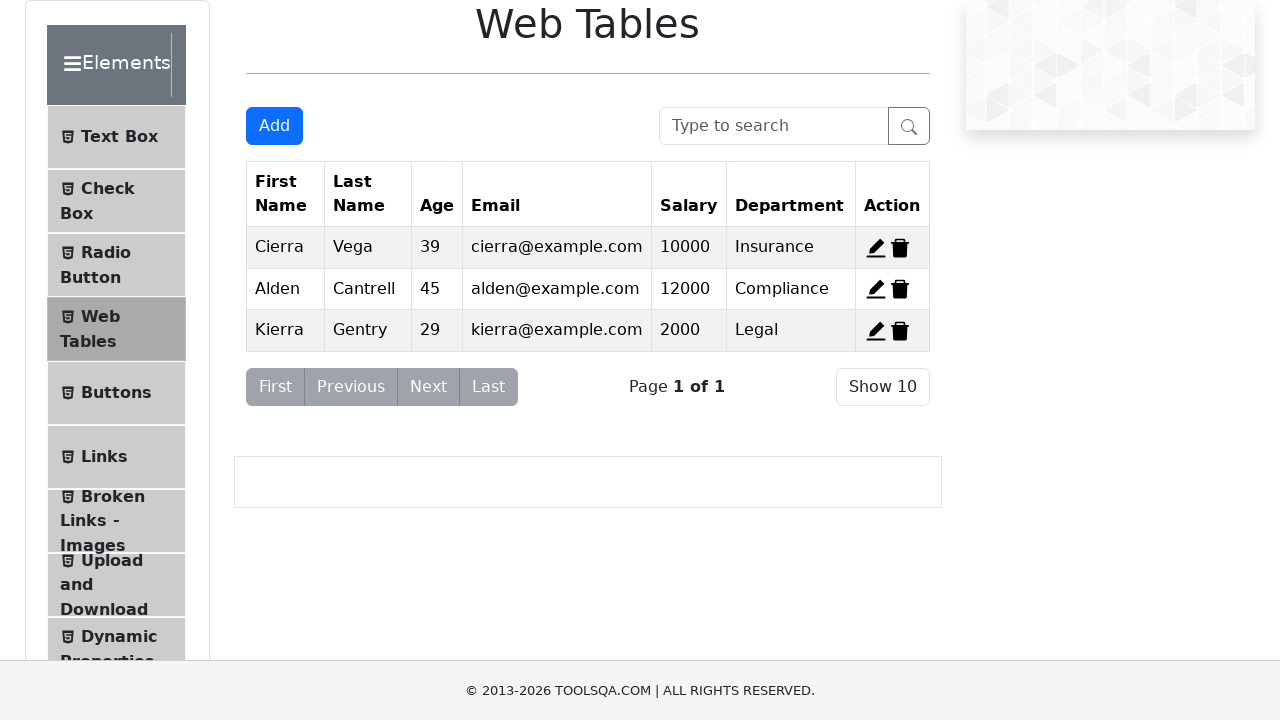

Clicked Add New Record button to open form at (274, 126) on xpath=//button[@id='addNewRecordButton']
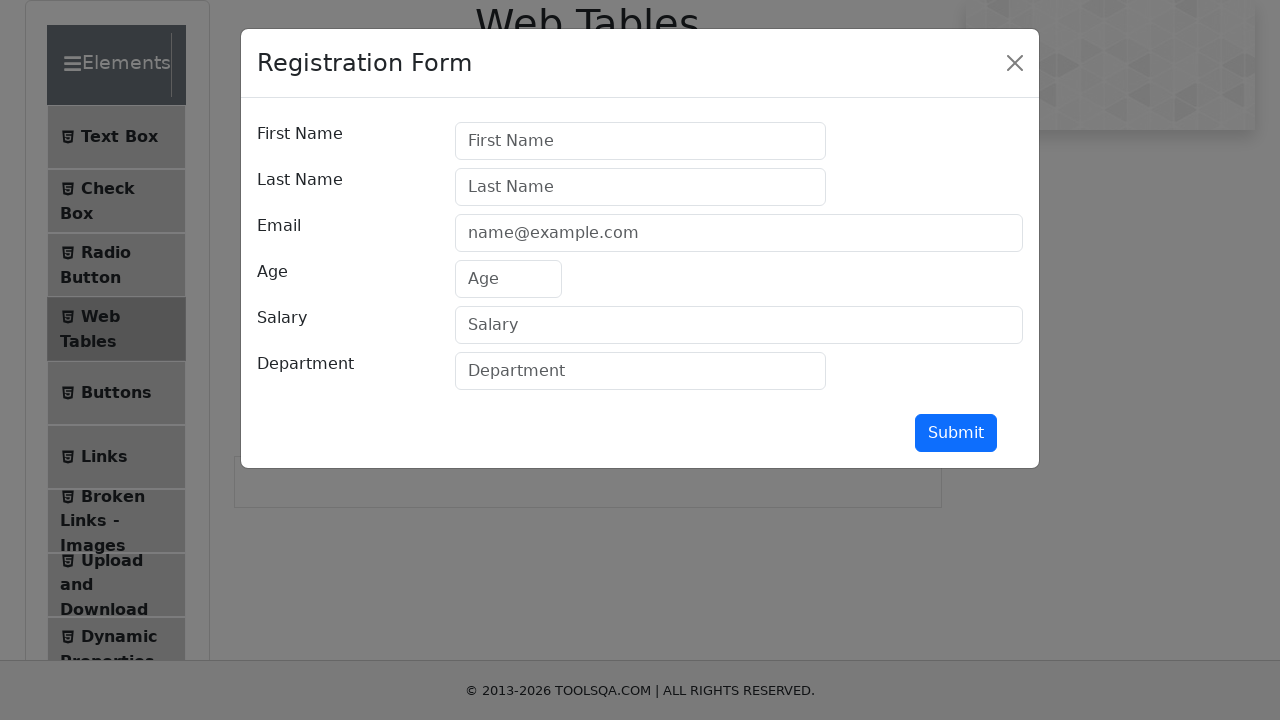

Filled firstName field with 'Jorge' on //input[@id='firstName']
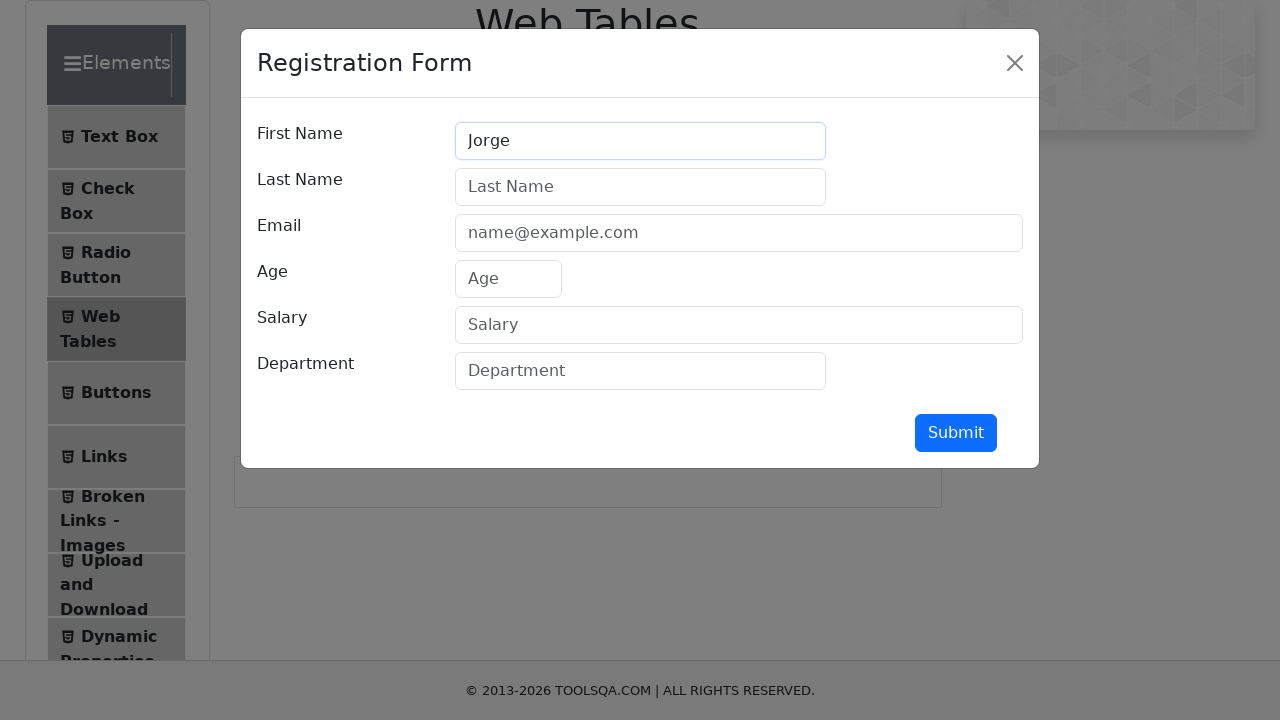

Filled lastName field with 'Moratalla' on //input[@id='lastName']
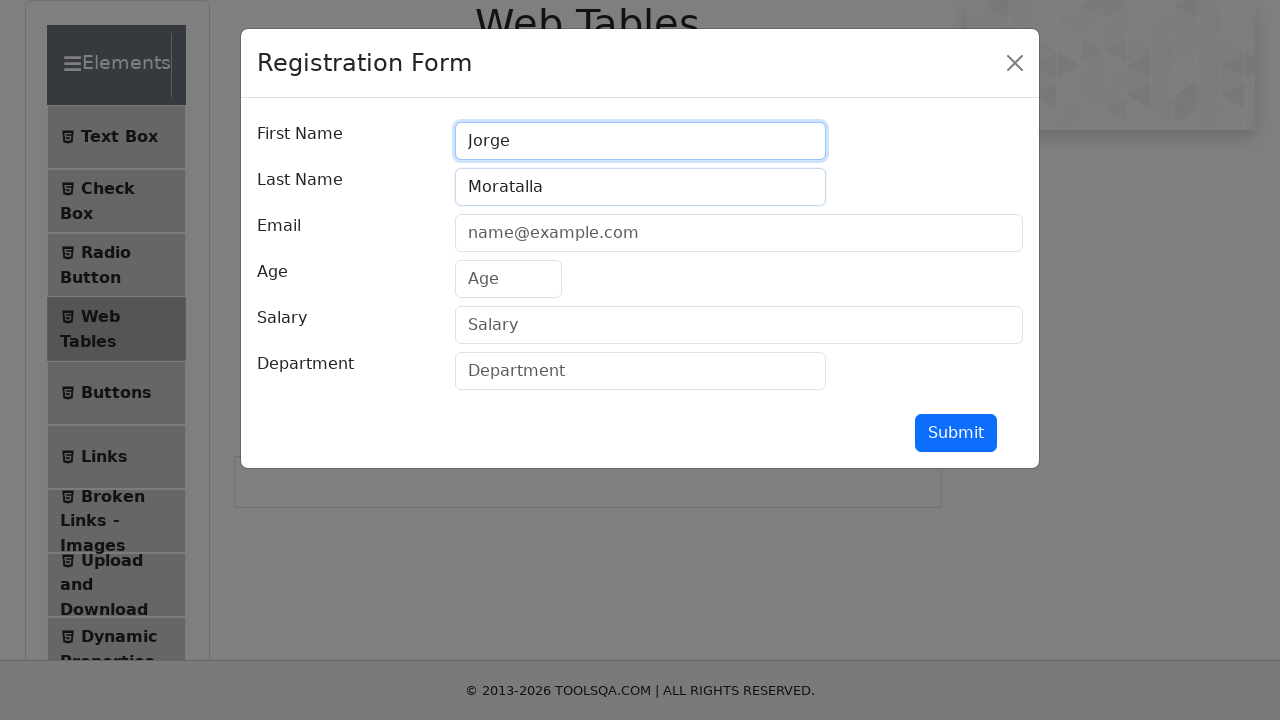

Filled userEmail field with 'example@example.com' on //input[@id='userEmail']
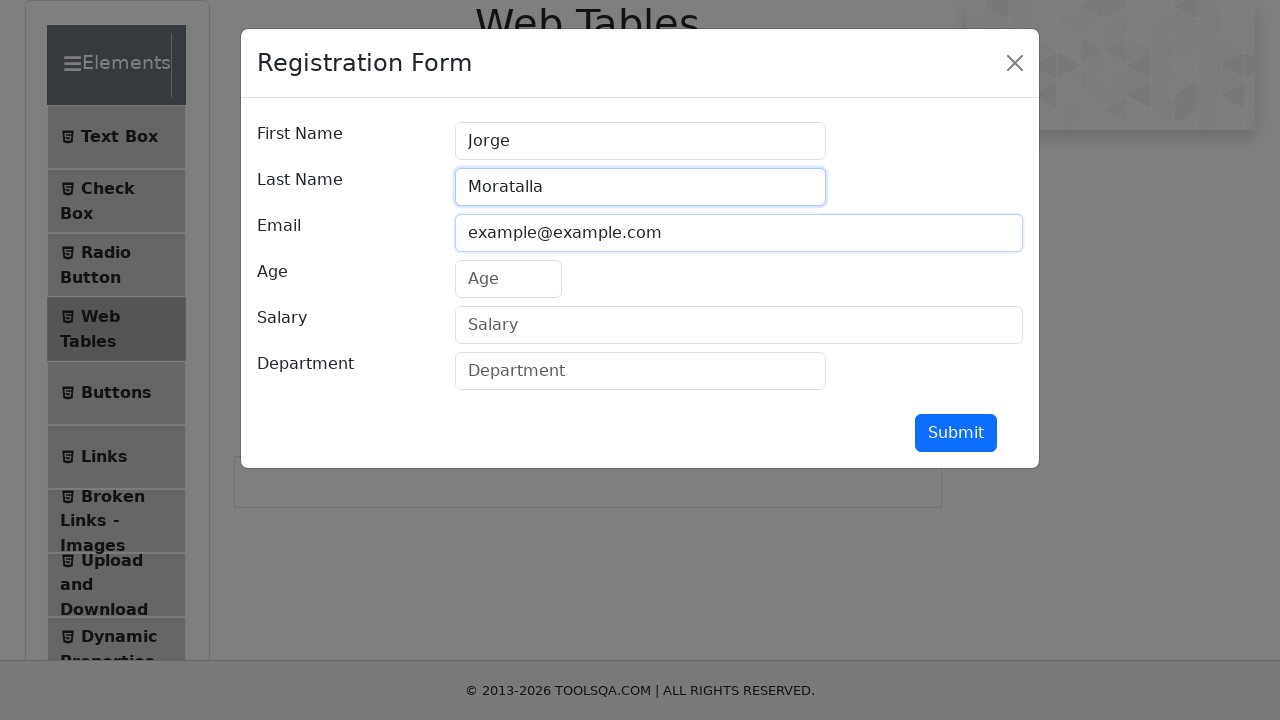

Filled age field with '33' on //input[@id='age']
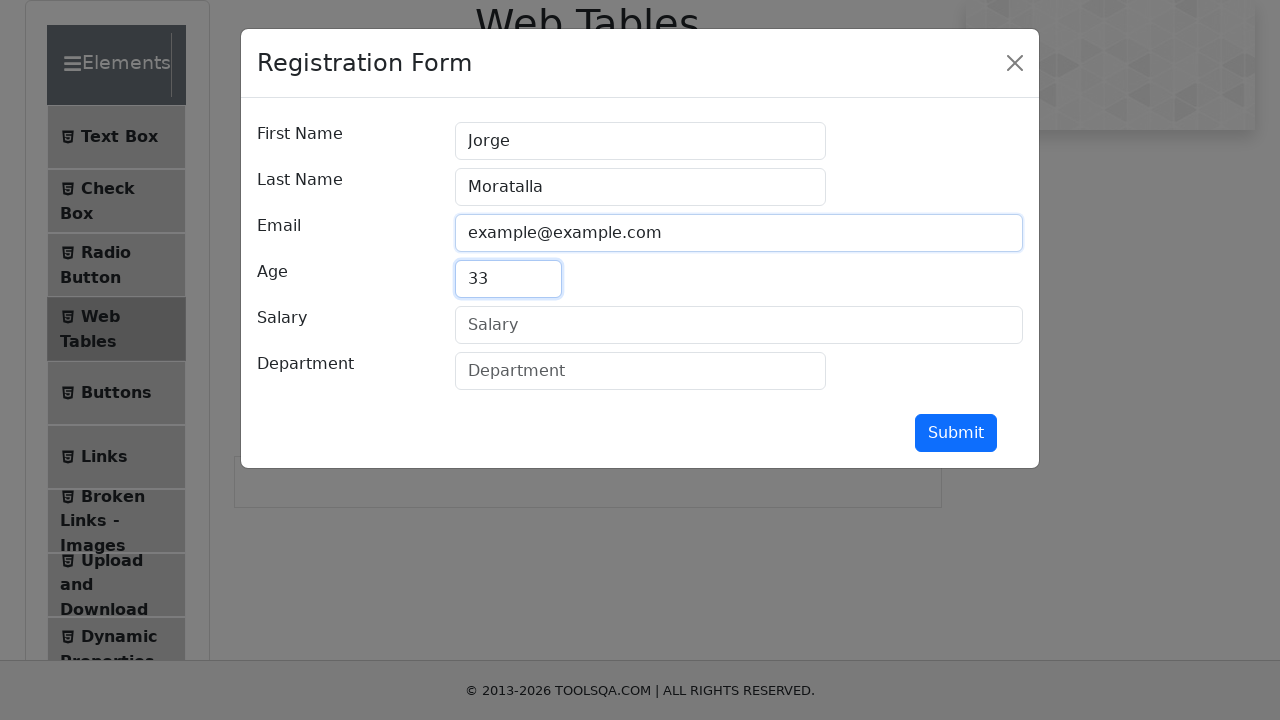

Filled salary field with '1000000' on //input[@id='salary']
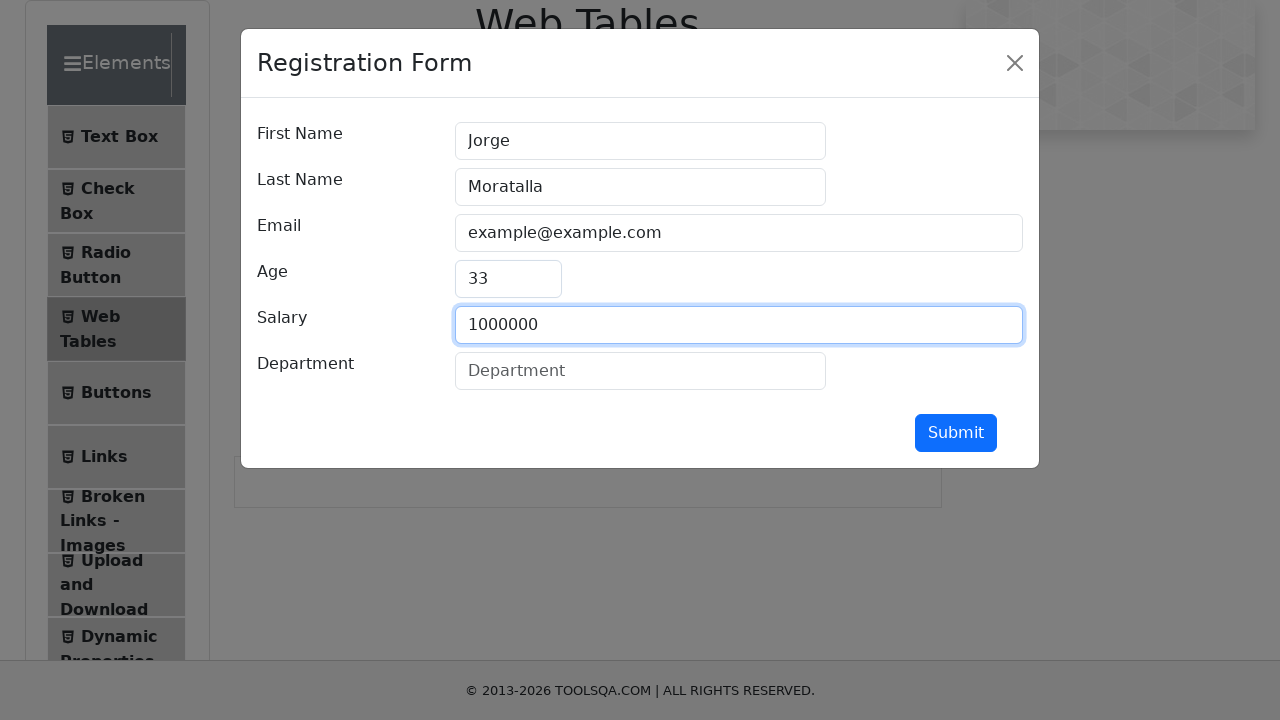

Filled department field with 'QA' on //input[@id='department']
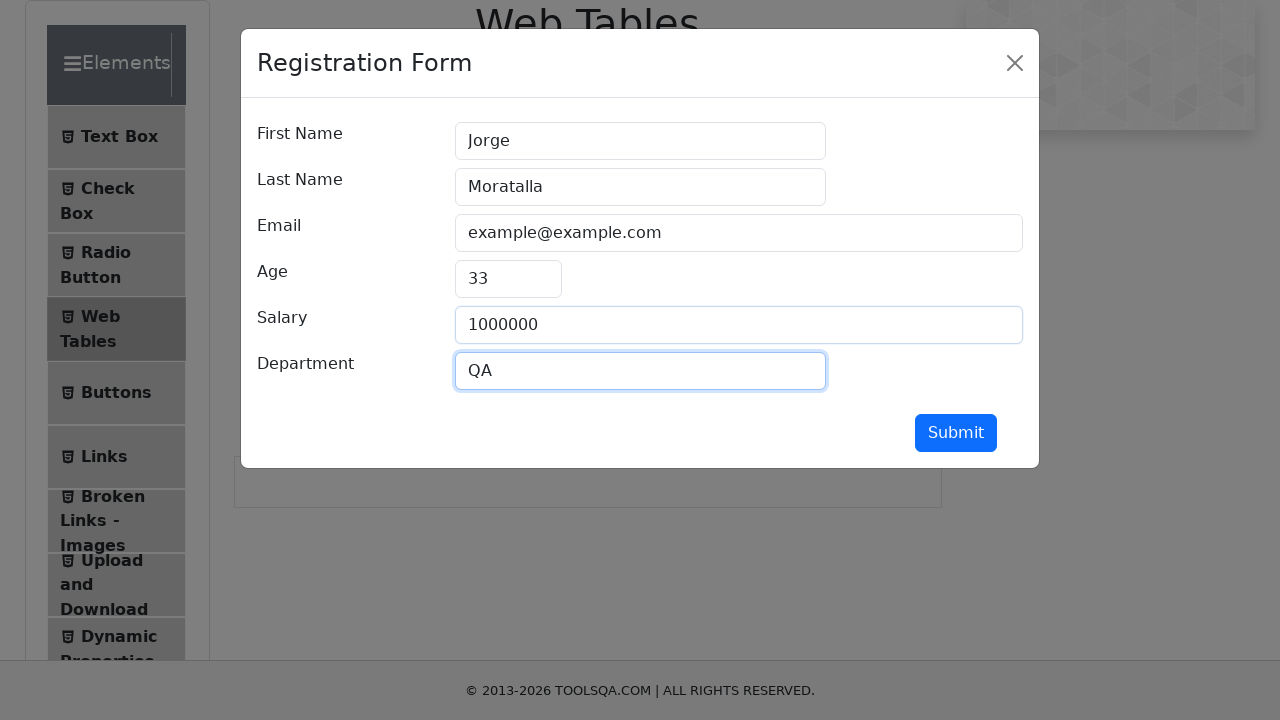

Clicked submit button to create the record at (956, 433) on xpath=//button[@id='submit']
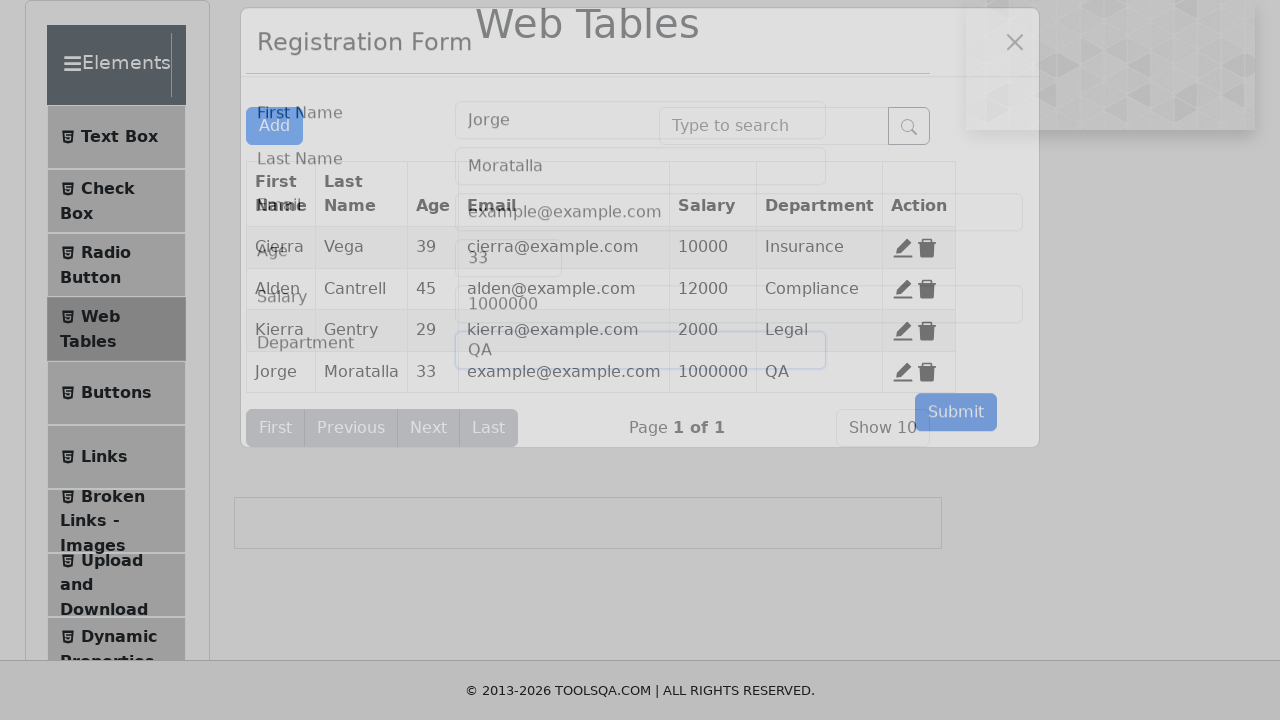

Clicked Edit button on the 4th row to open edit form at (903, 372) on (//span[@title='Edit'])[4]
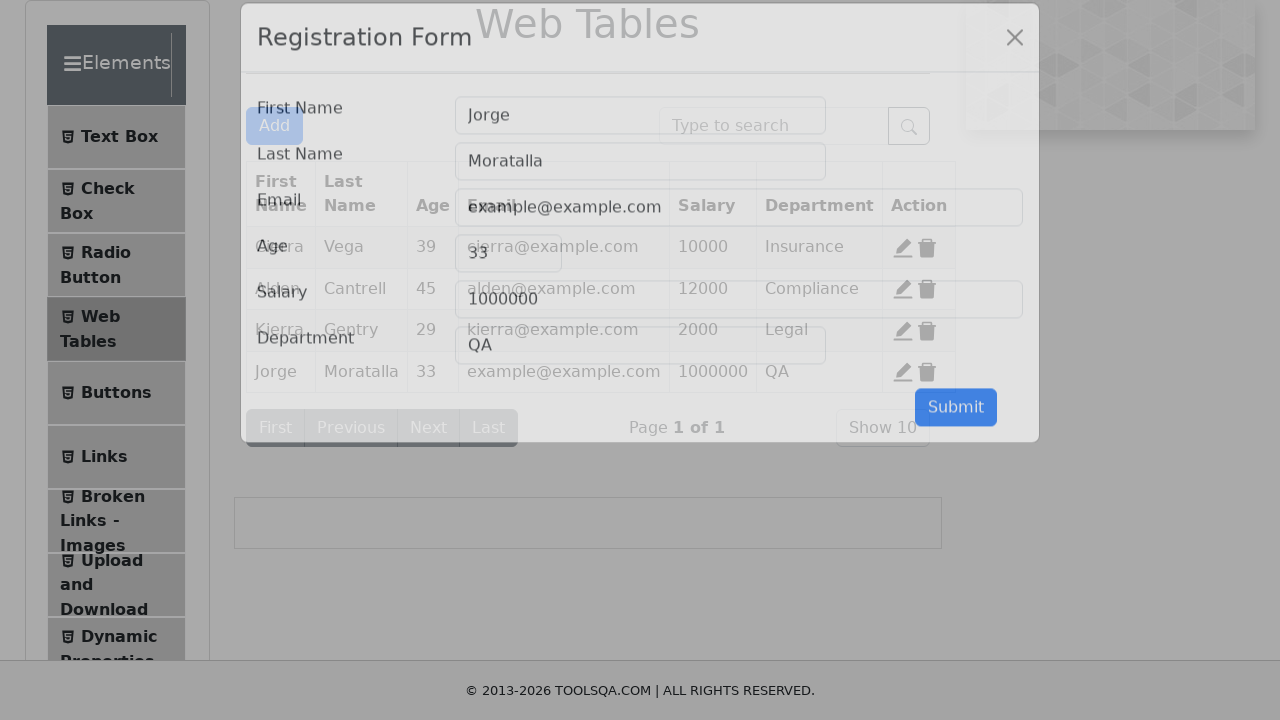

Updated firstName field to 'Eva' on //input[@id='firstName']
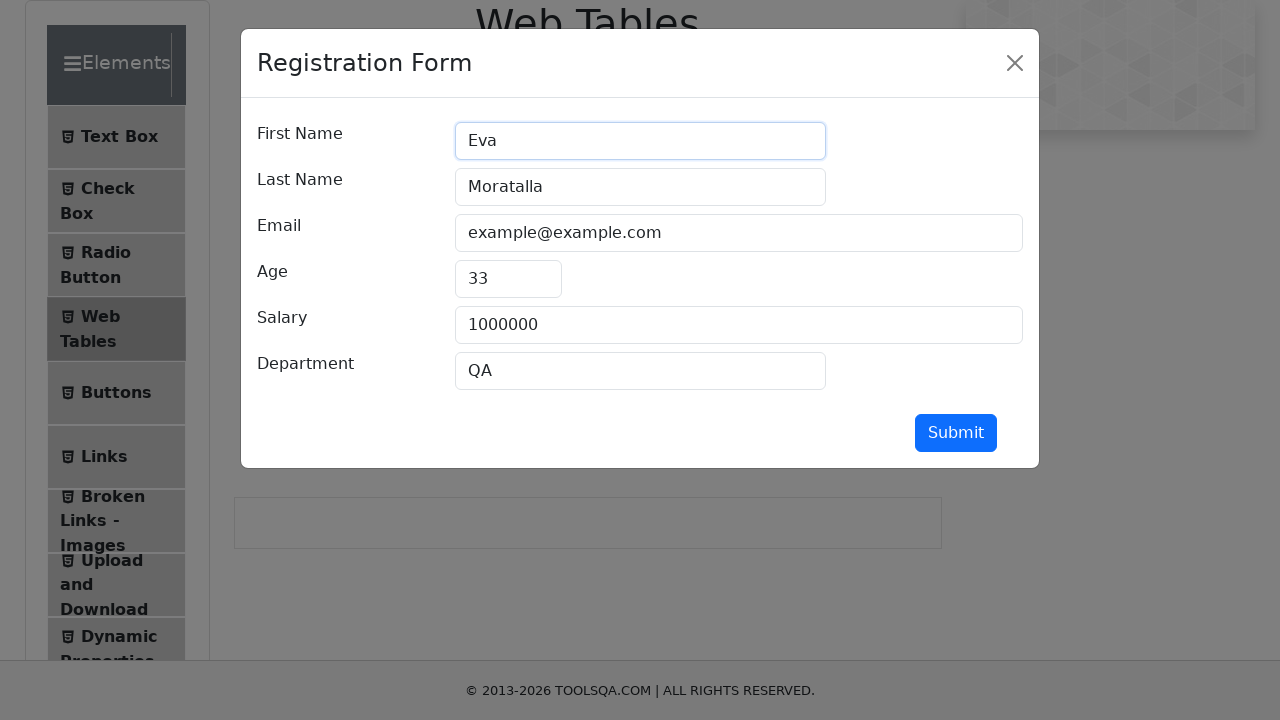

Updated lastName field to 'Bestilleiro' on //input[@id='lastName']
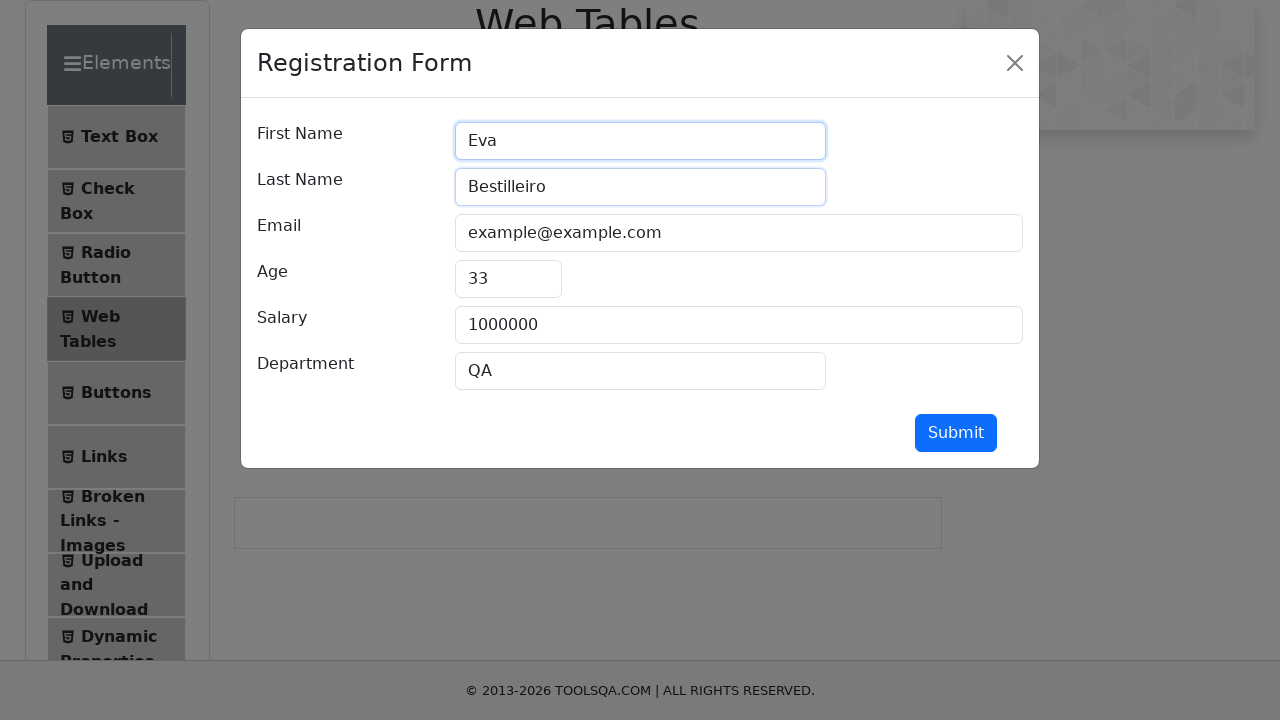

Updated userEmail field to 'eva@example.com' on //input[@id='userEmail']
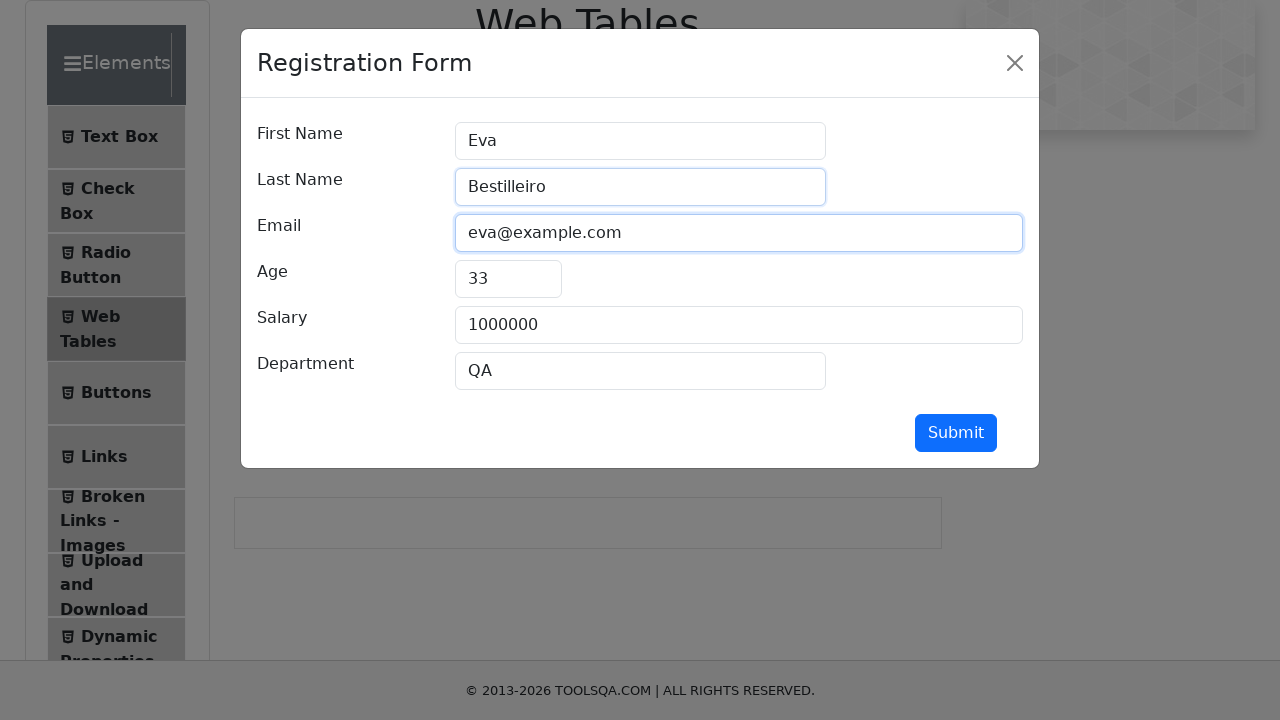

Updated age field to '65' on //input[@id='age']
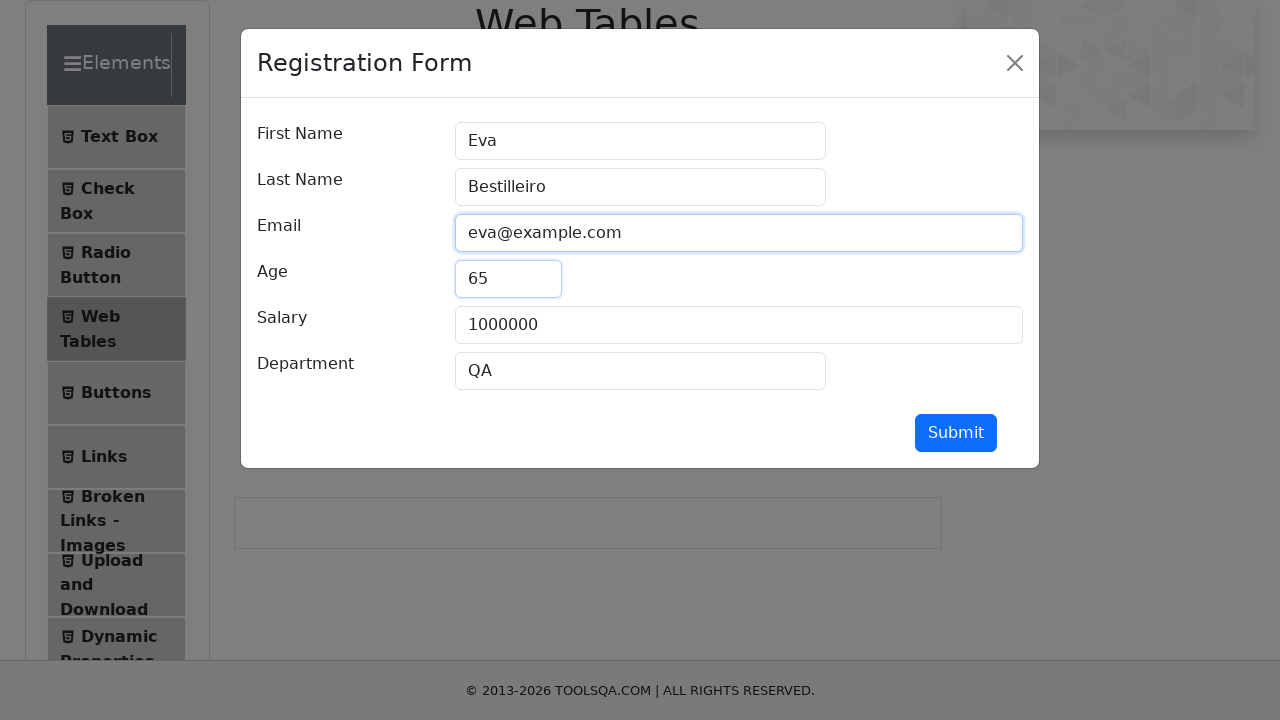

Updated salary field to '10' on //input[@id='salary']
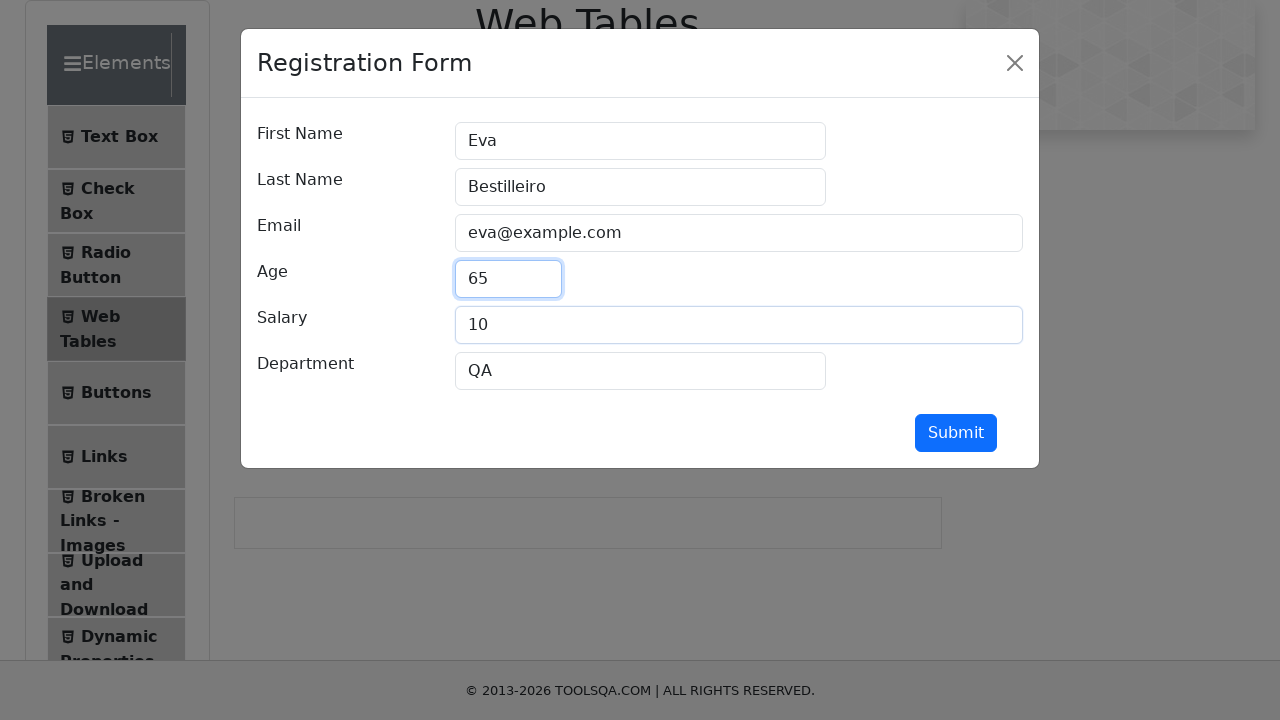

Updated department field to 'RRHH' on //input[@id='department']
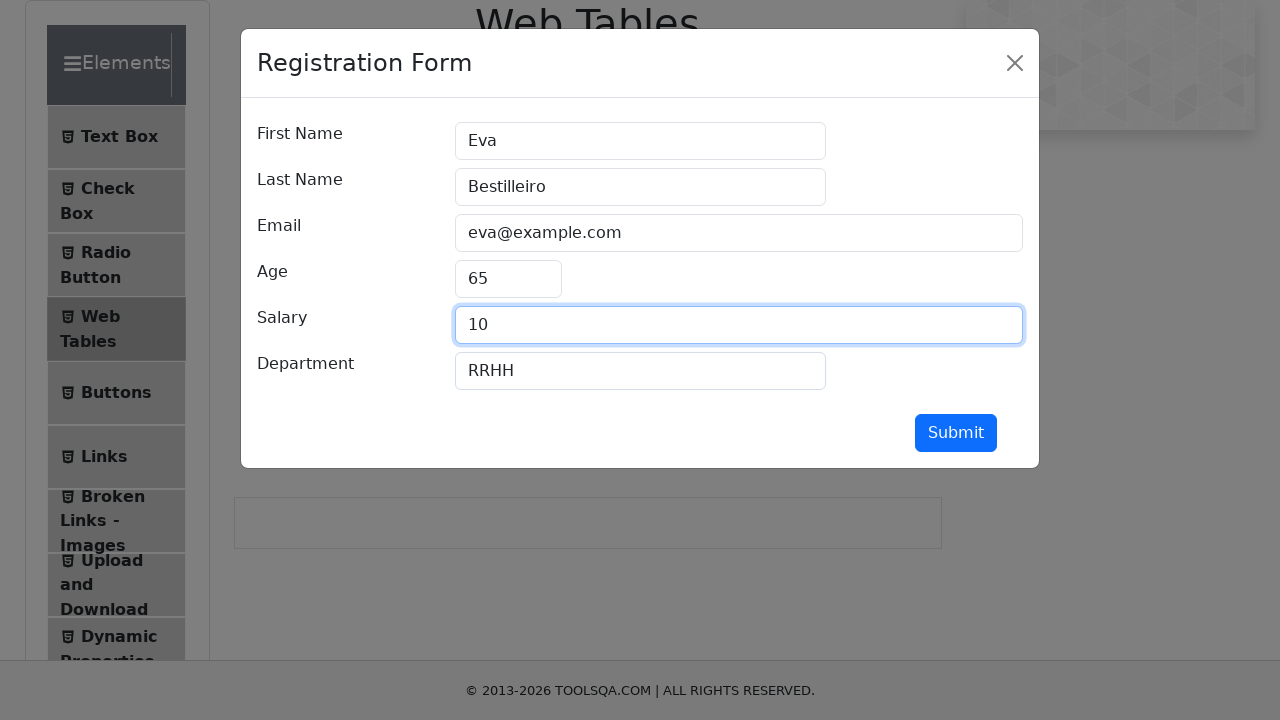

Clicked submit button to save updated record at (956, 433) on xpath=//button[@id='submit']
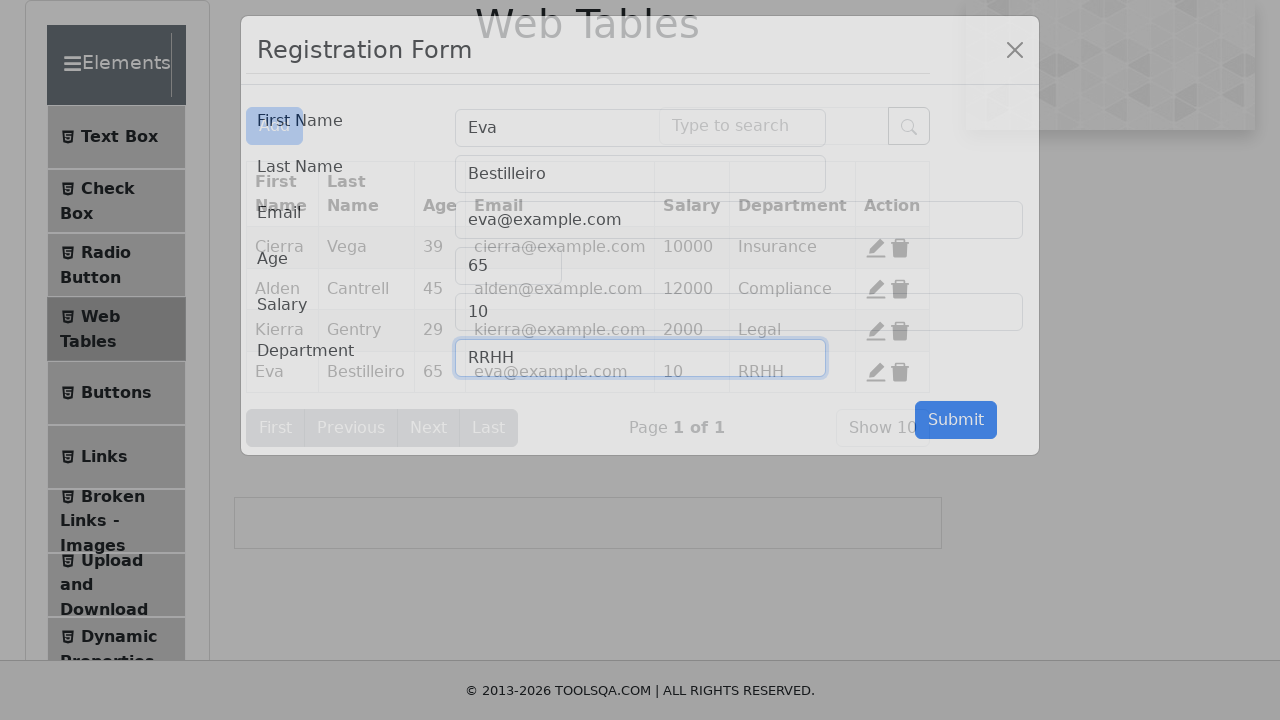

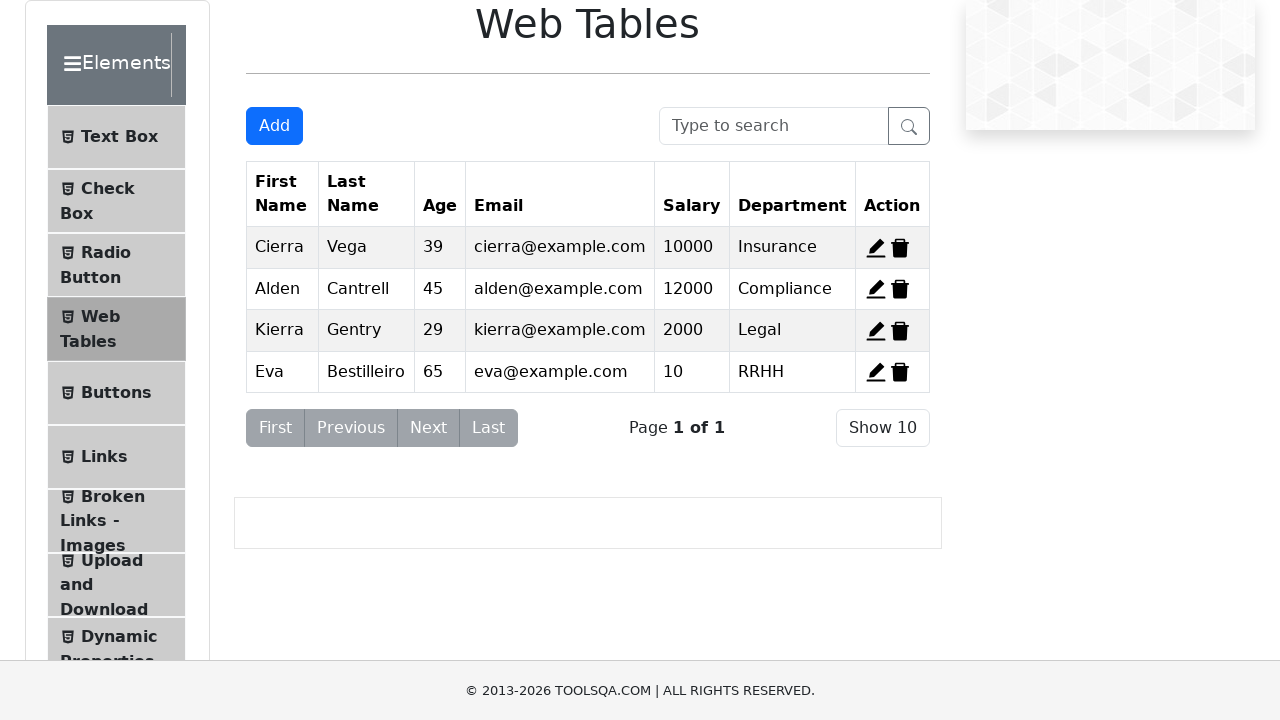